Tests that the add form elements exist and function correctly including dropdown, task field, cancel and OK buttons

Starting URL: http://qa-assignment.oblakogroup.ru/board/:nil21

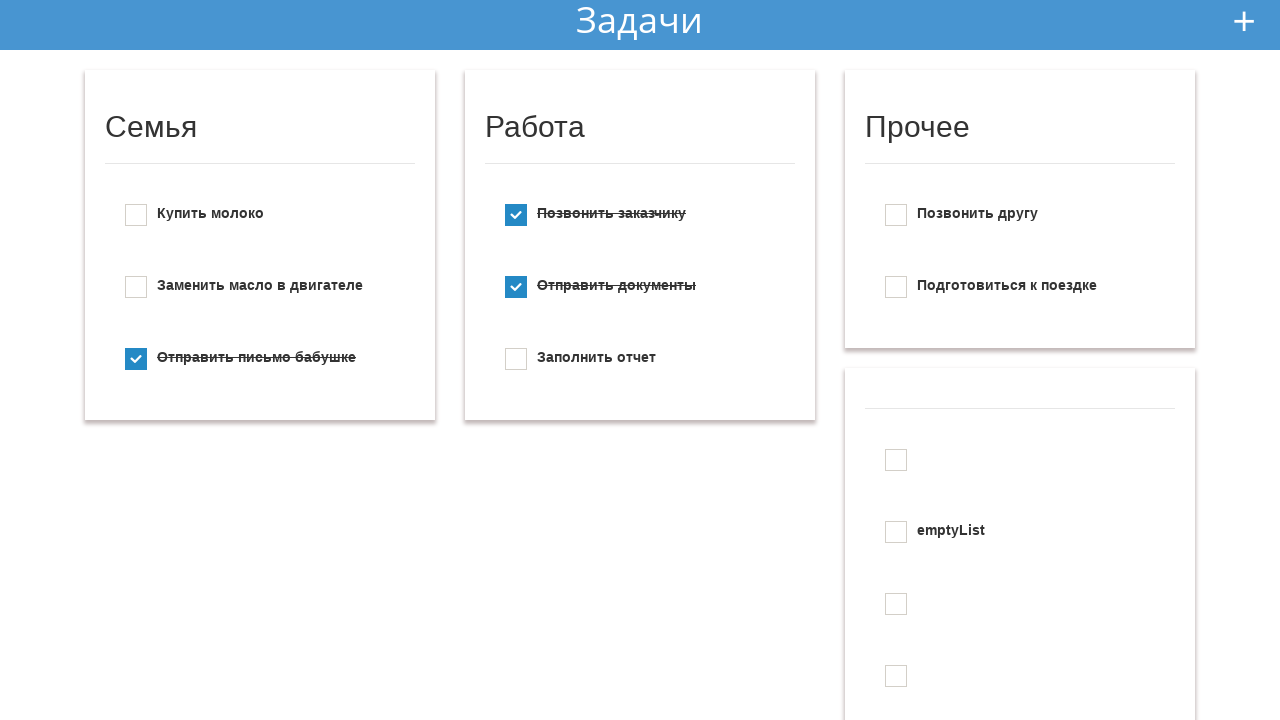

Clicked add new button to open add form at (1244, 21) on #add_new_todo
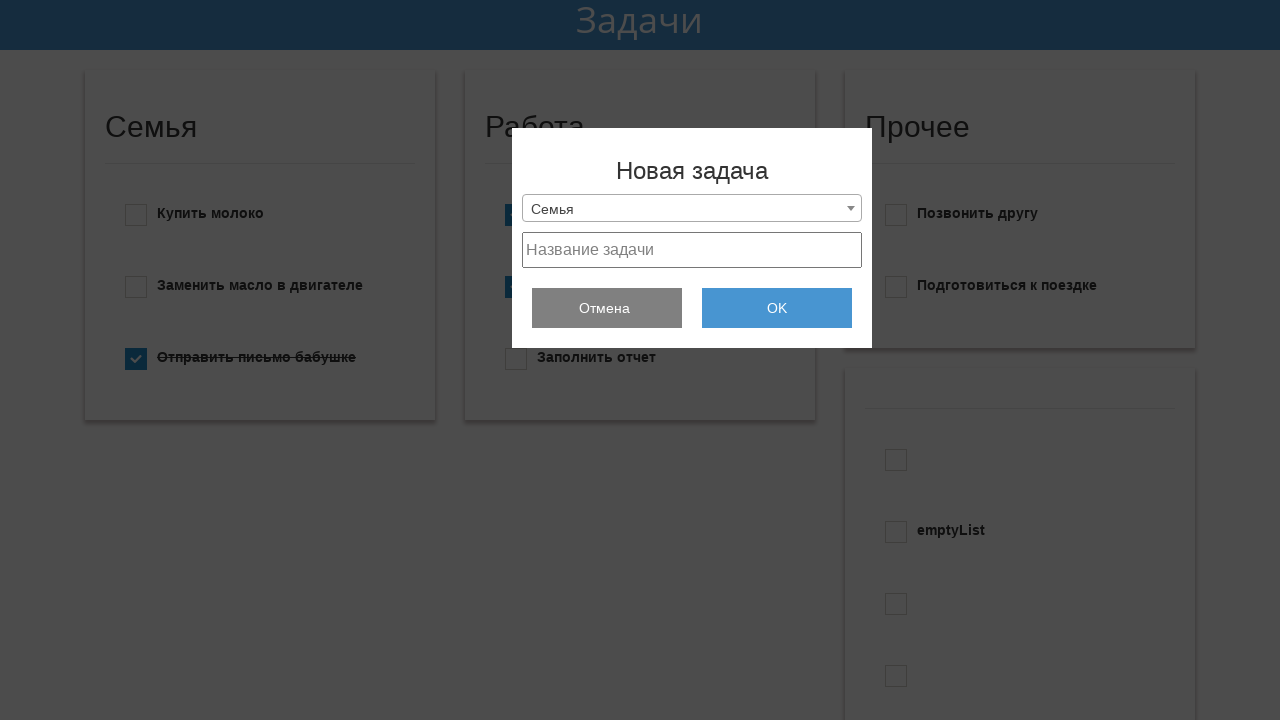

Clicked dropdown menu in add form at (692, 208) on .selection
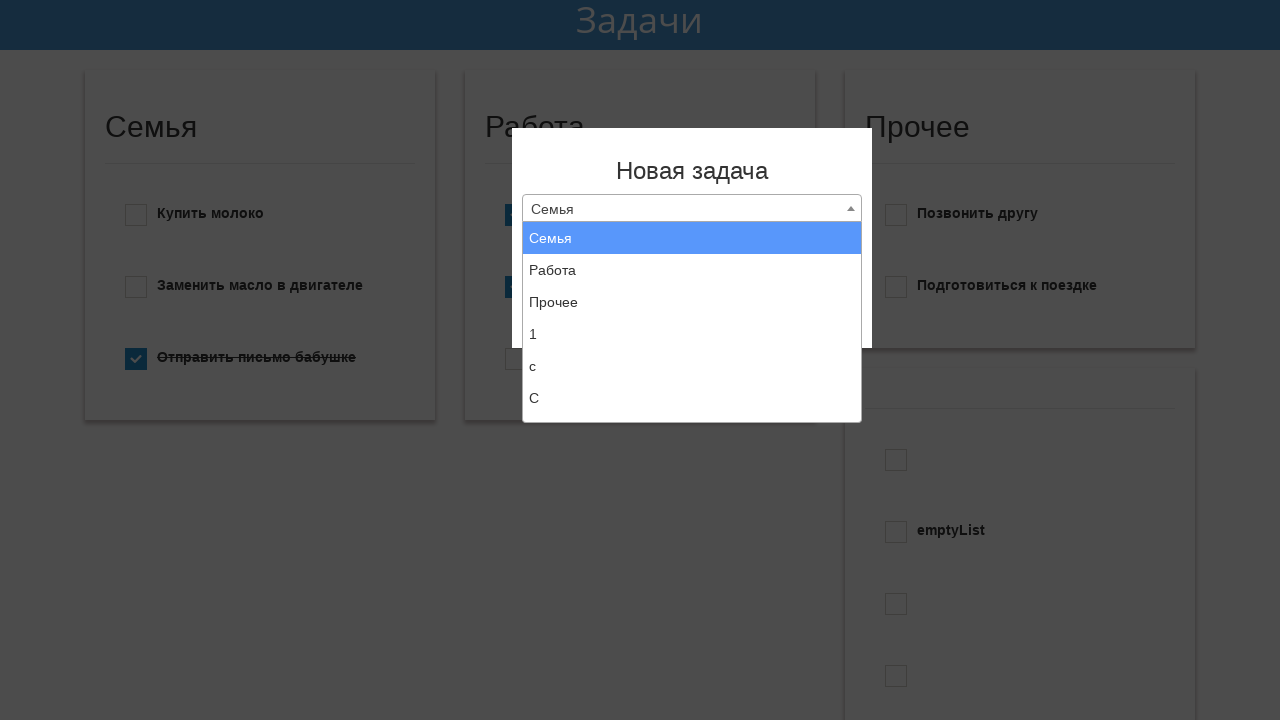

Clicked dropdown menu again to close it at (692, 208) on .selection
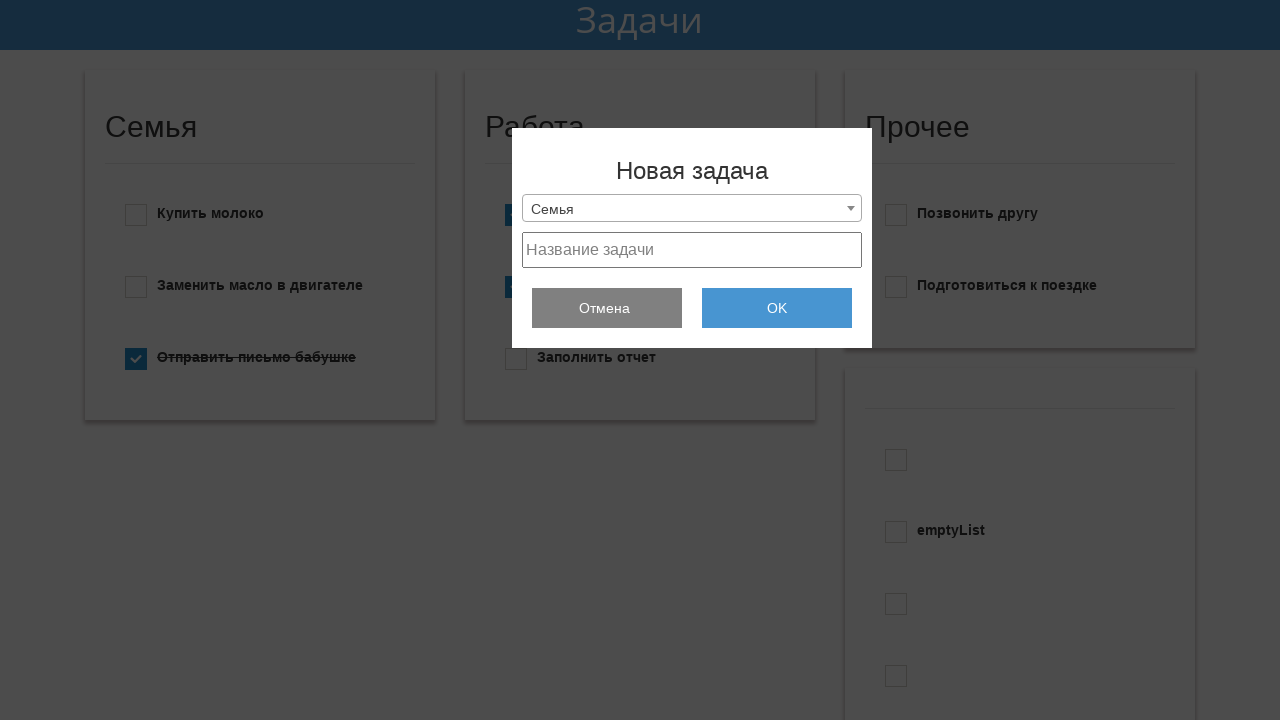

Clicked task field to focus it at (692, 250) on #project_text
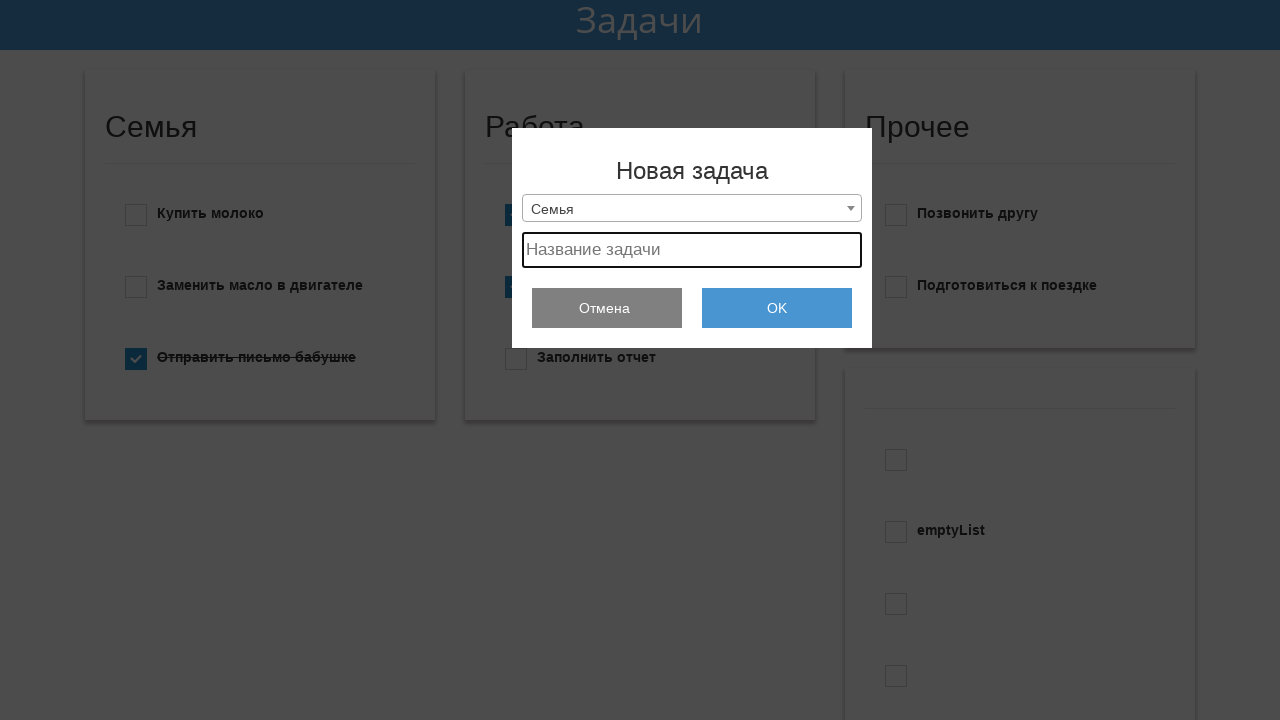

Clicked cancel button to close add form at (607, 308) on .hide_btn
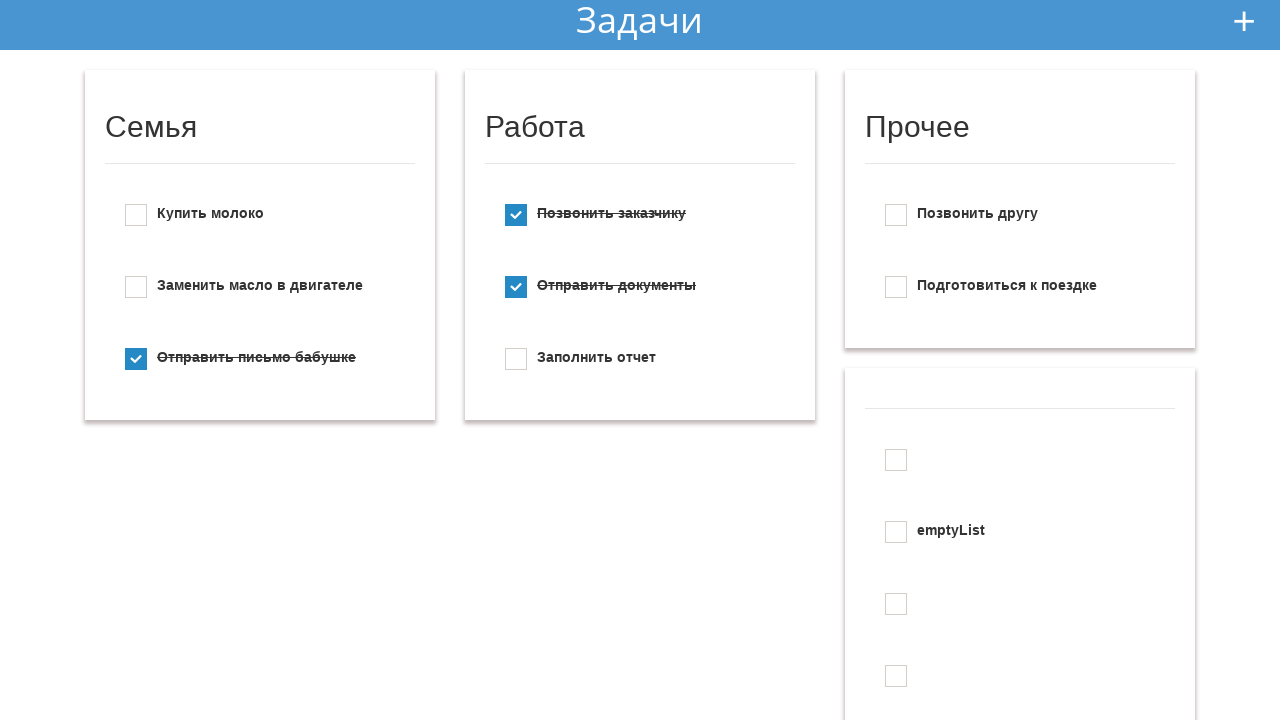

Clicked add new button to reopen add form at (1244, 21) on #add_new_todo
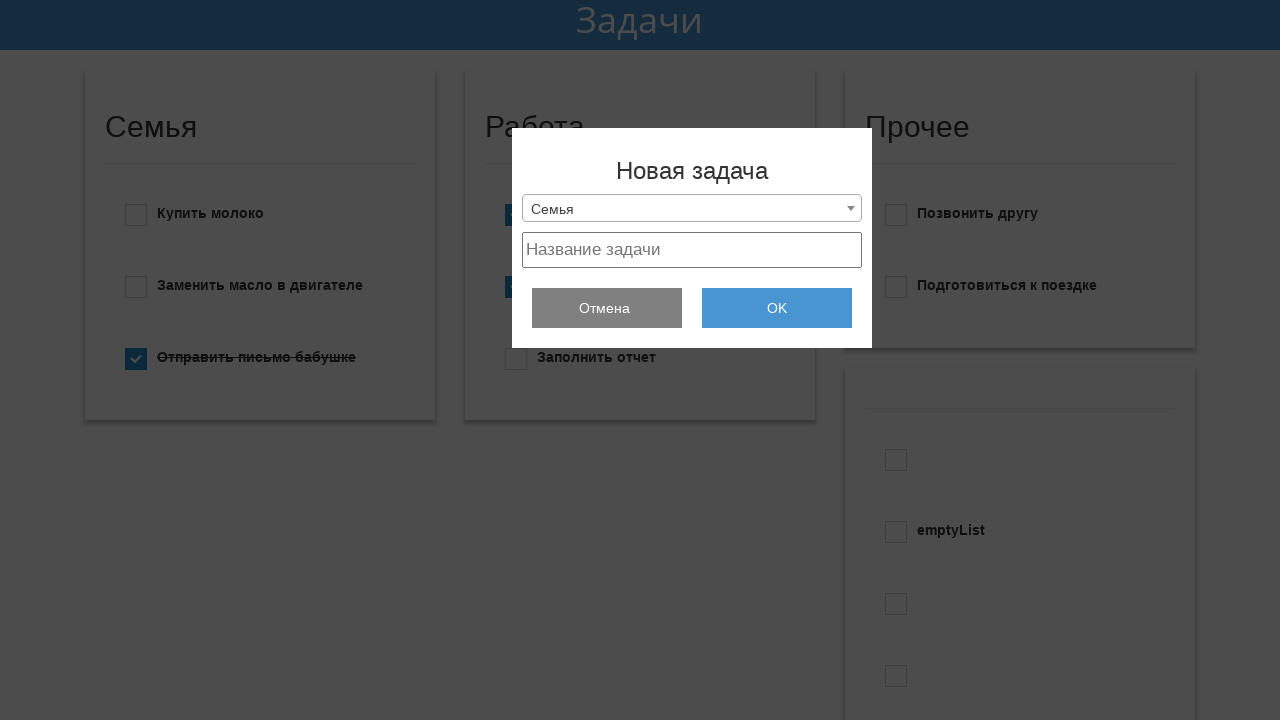

Clicked OK button to submit add form at (777, 308) on .add_todo
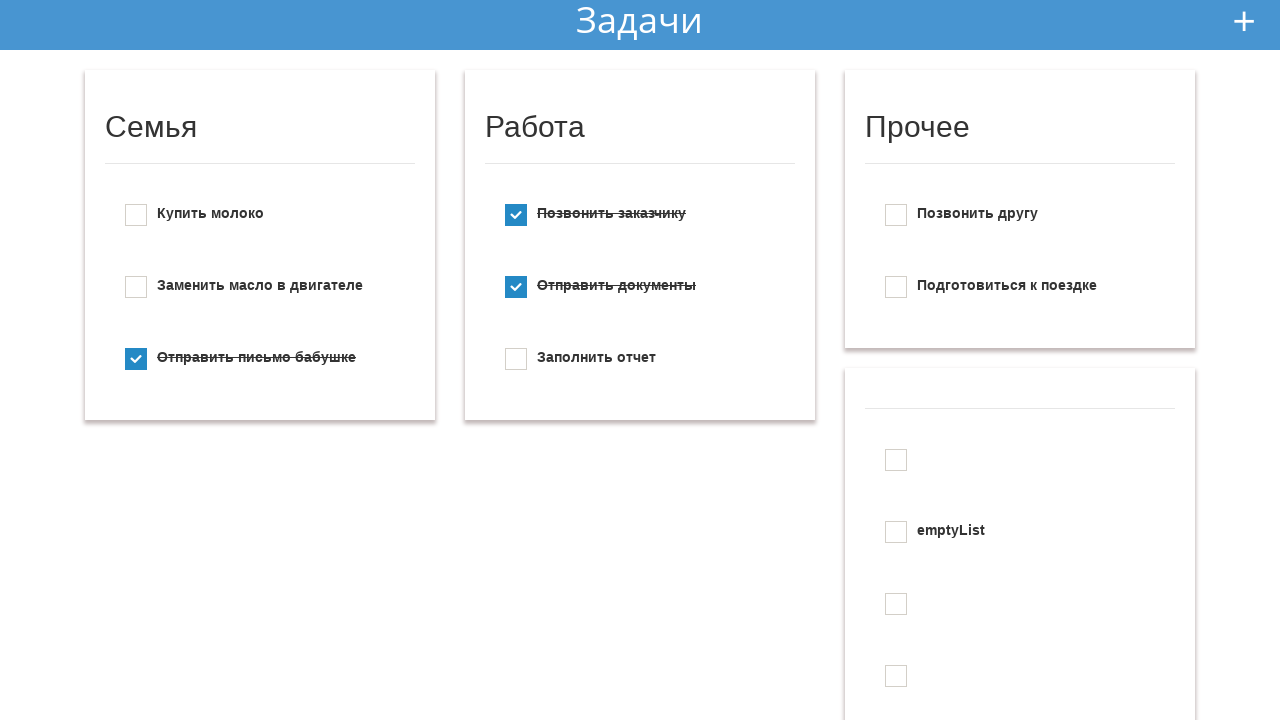

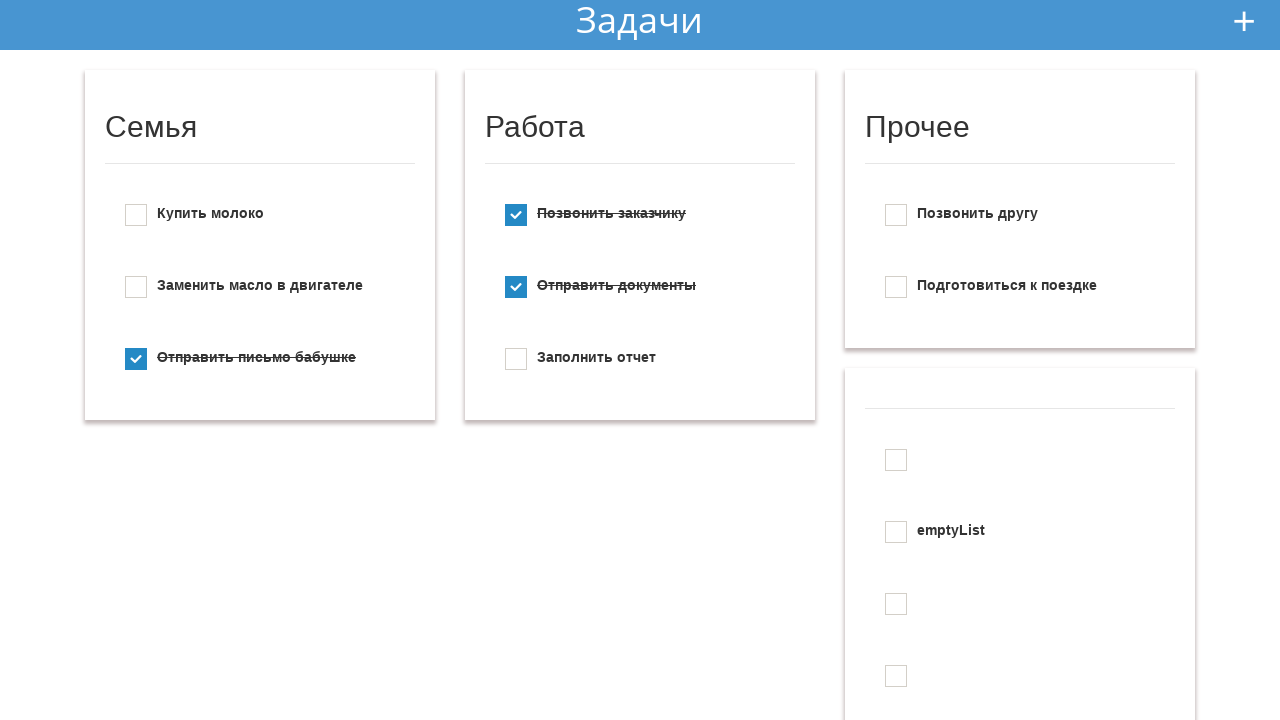